Tests the contact us form by filling out name, email, subject, and message fields, then submitting the form and verifying a success message is displayed.

Starting URL: https://automationexercise.com/contact_us

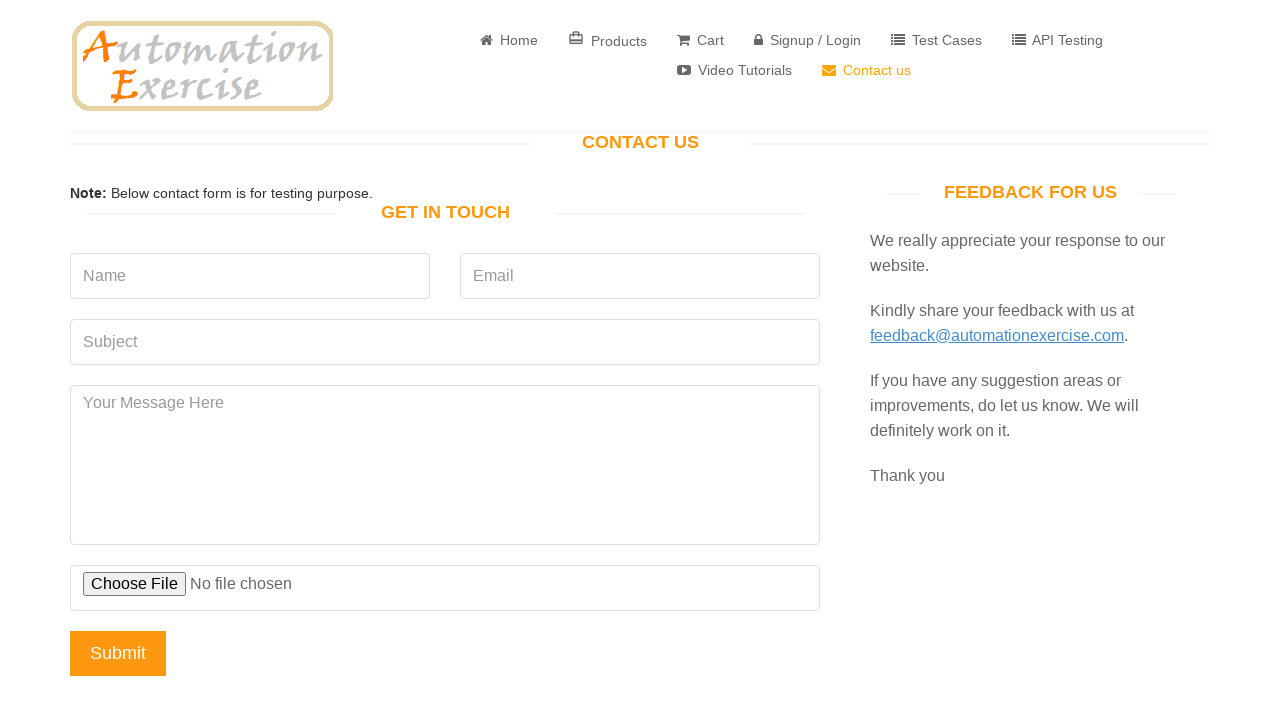

Set up dialog handler to accept dialogs on form submission
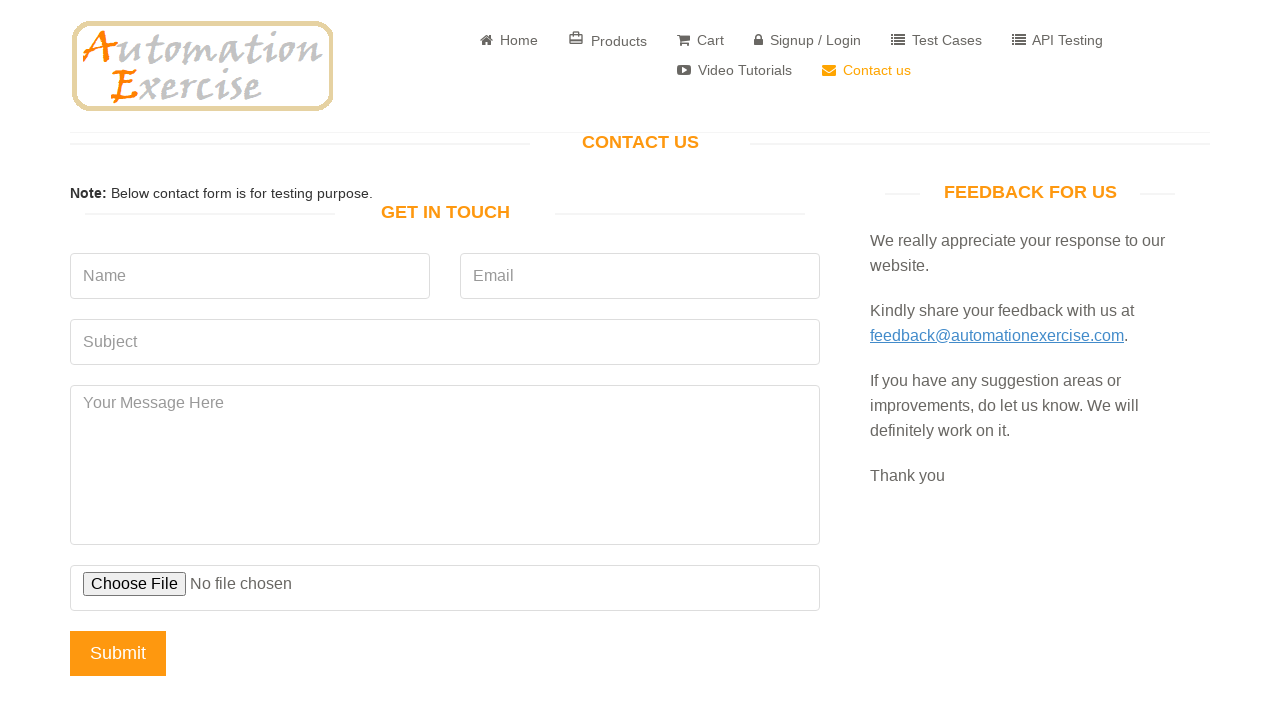

Clicked on Name field at (250, 276) on internal:attr=[placeholder="Name"i]
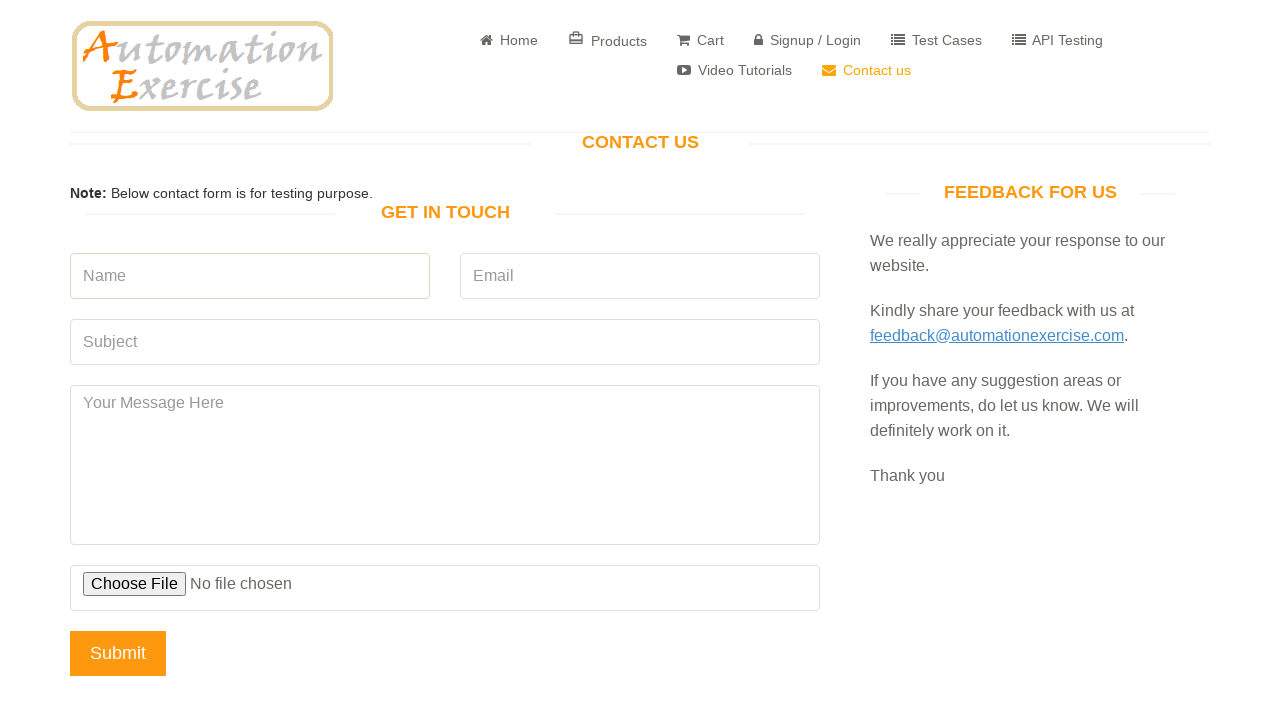

Filled Name field with 'John Smith' on internal:attr=[placeholder="Name"i]
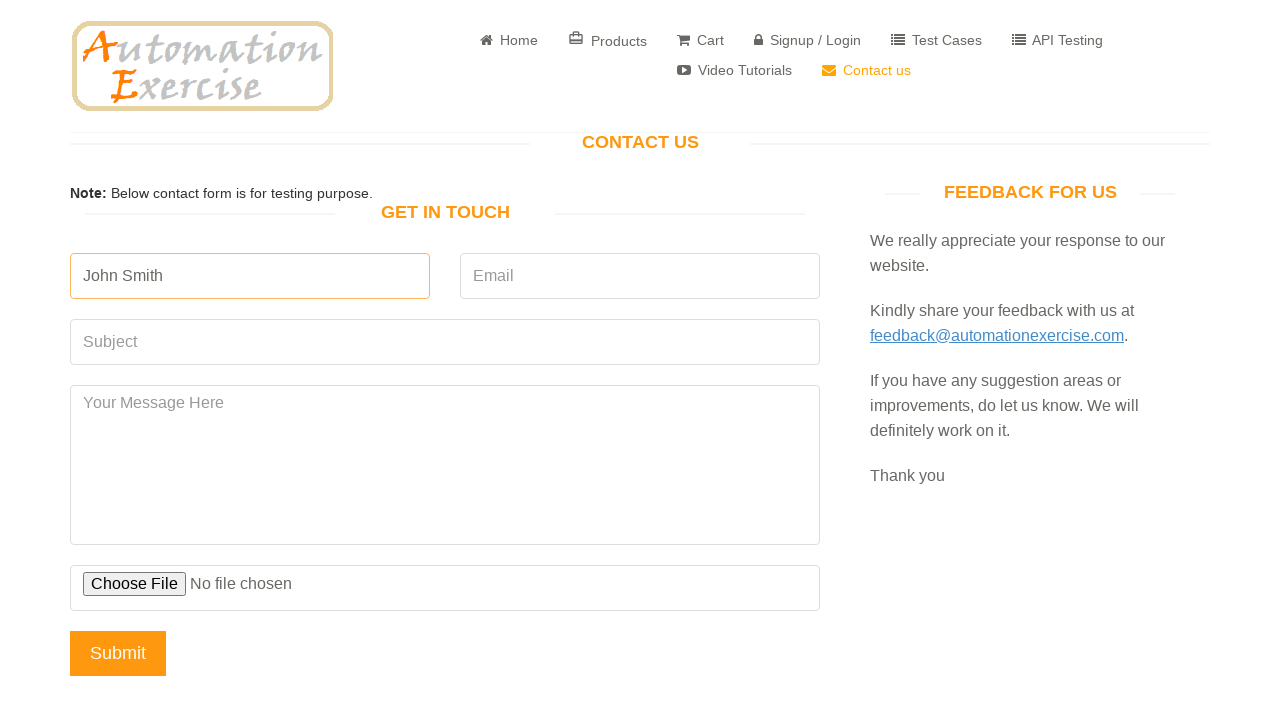

Clicked on Email field at (640, 276) on internal:attr=[placeholder="Email"s]
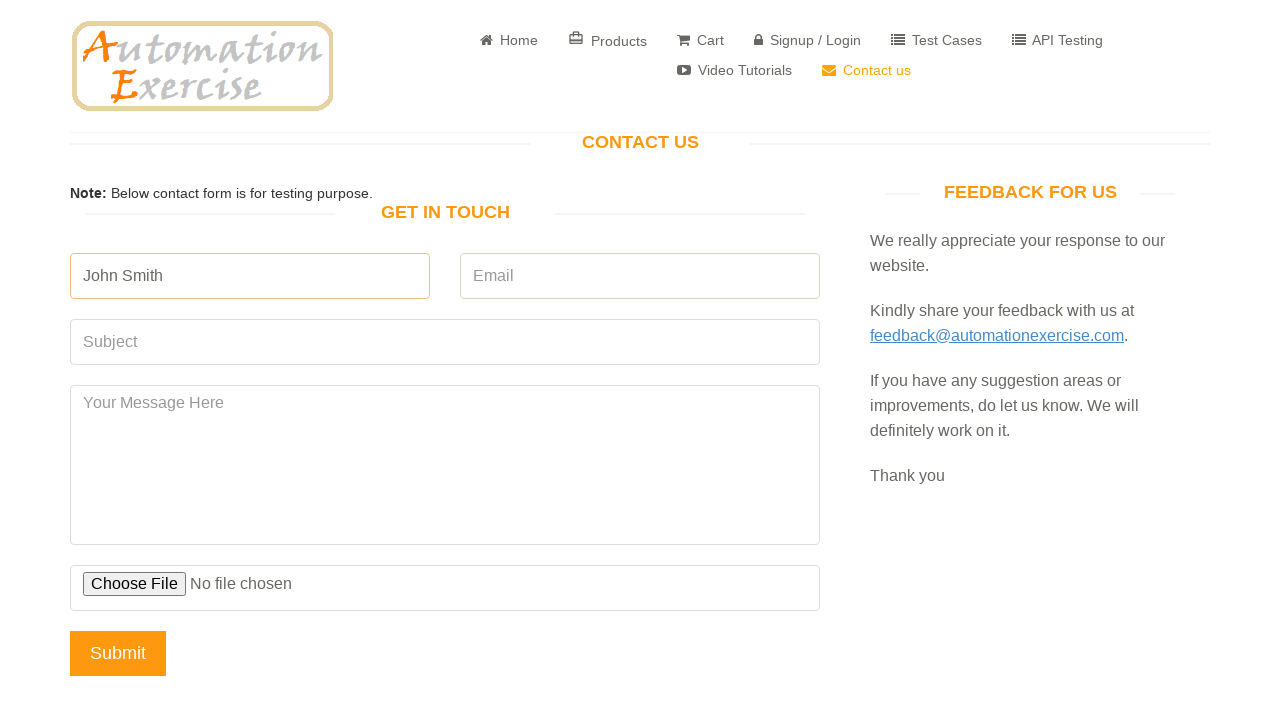

Filled Email field with 'johnsmith@example.com' on internal:attr=[placeholder="Email"s]
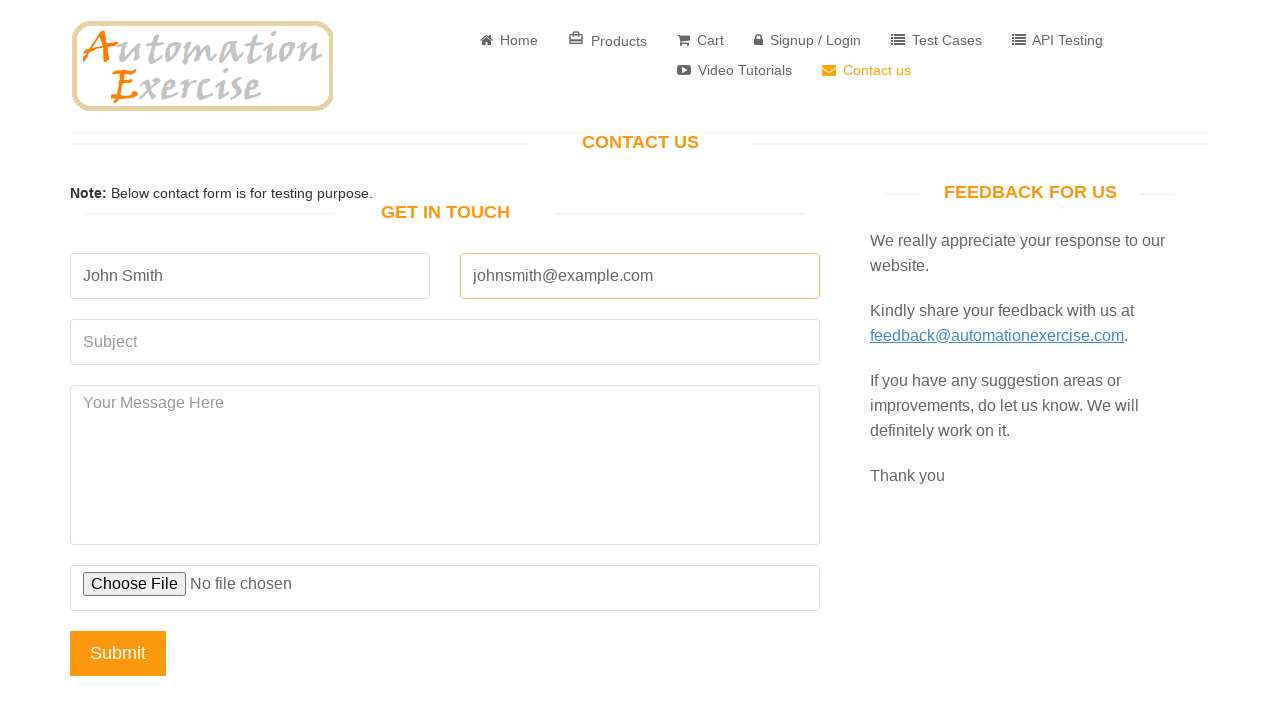

Clicked on Subject field at (445, 342) on internal:attr=[placeholder="Subject"i]
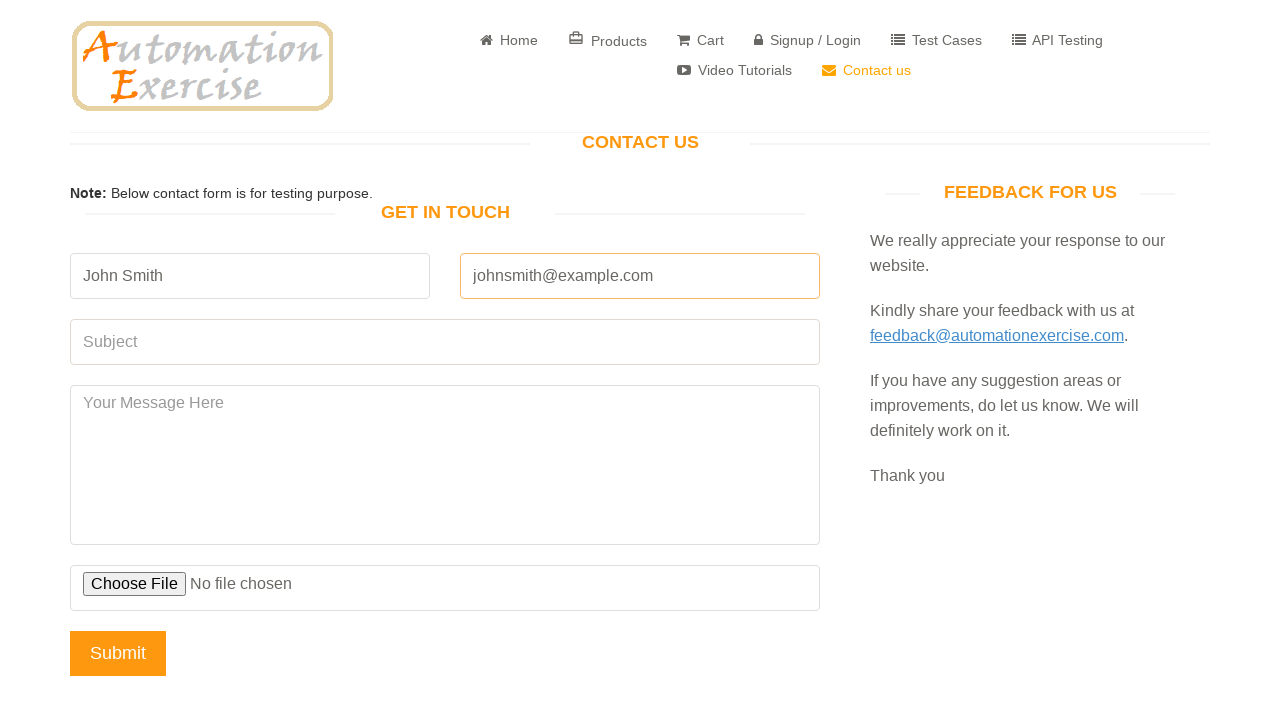

Filled Subject field with 'Inquiry about products' on internal:attr=[placeholder="Subject"i]
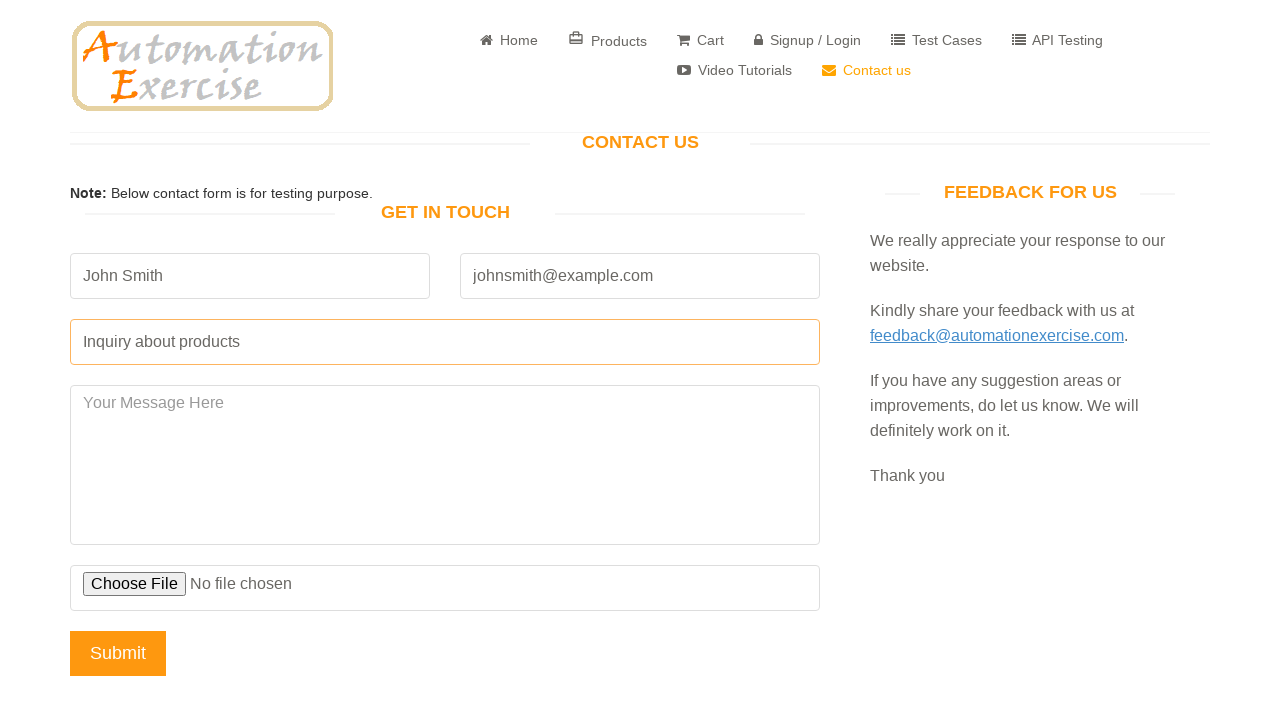

Clicked on Message field at (445, 465) on internal:attr=[placeholder="Your Message Here"i]
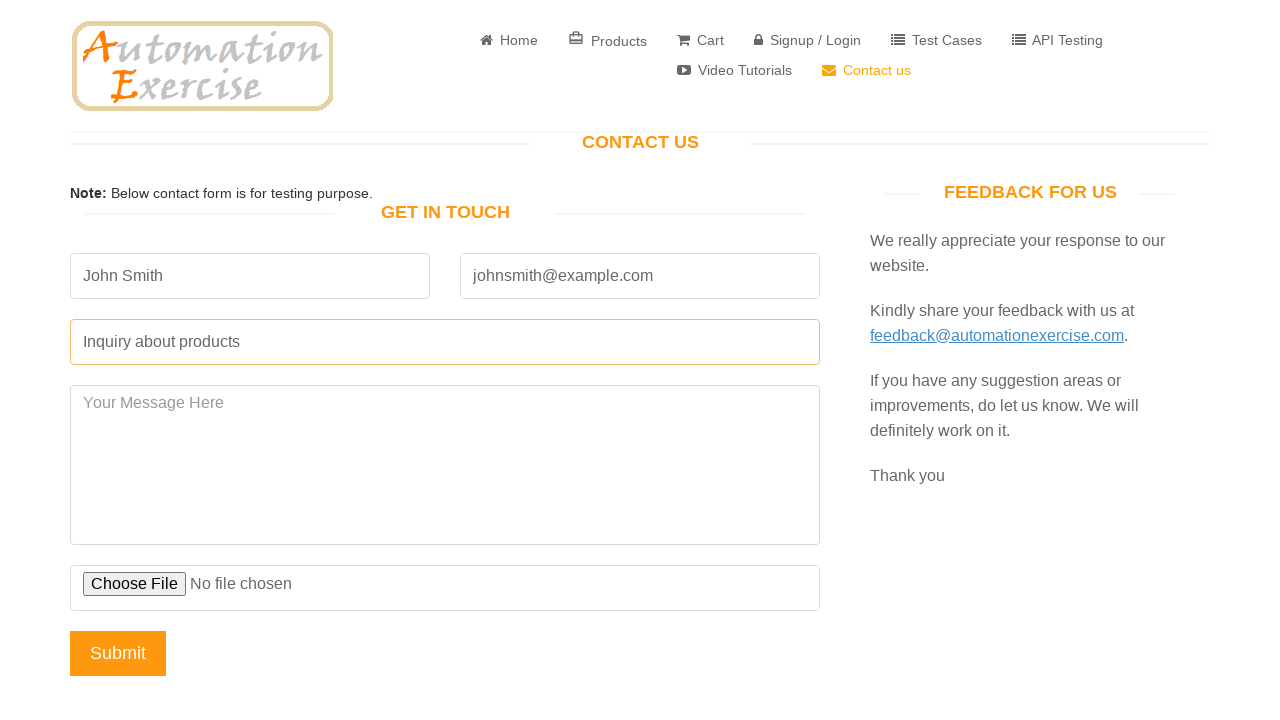

Filled Message field with inquiry text on internal:attr=[placeholder="Your Message Here"i]
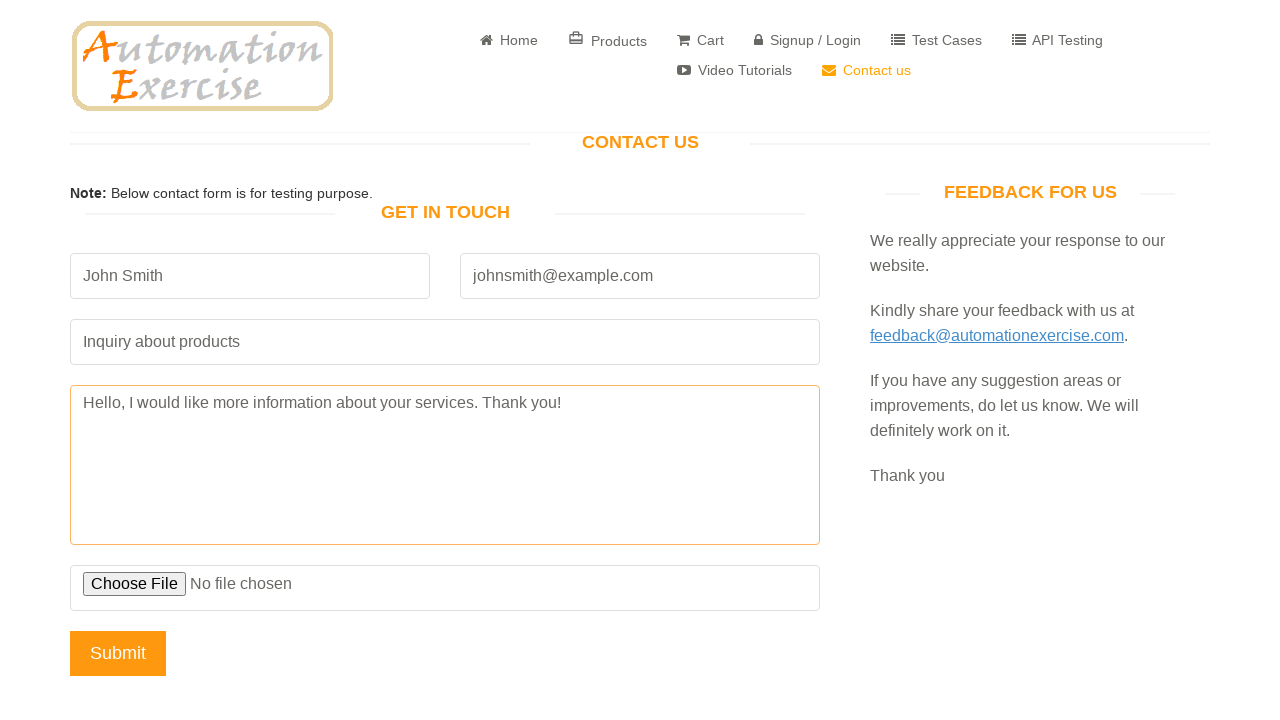

Clicked Submit button to submit the form at (118, 653) on internal:role=button[name="Submit"i]
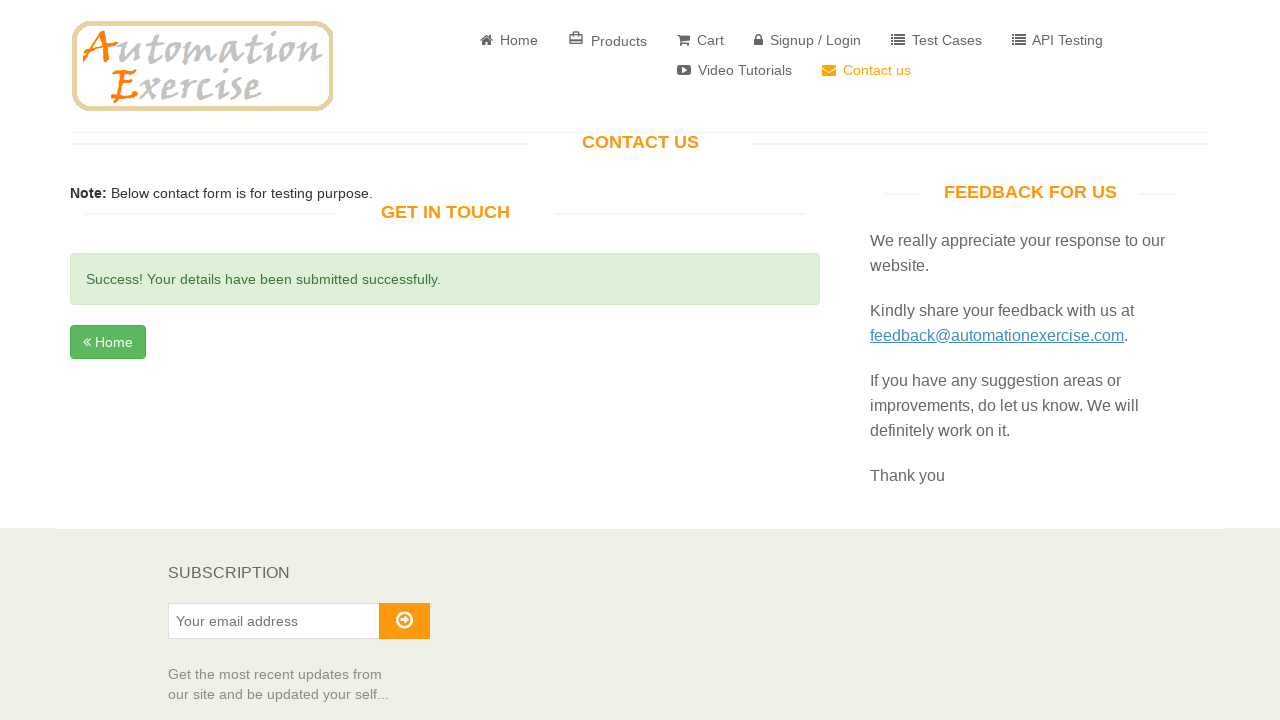

Success message appeared after form submission
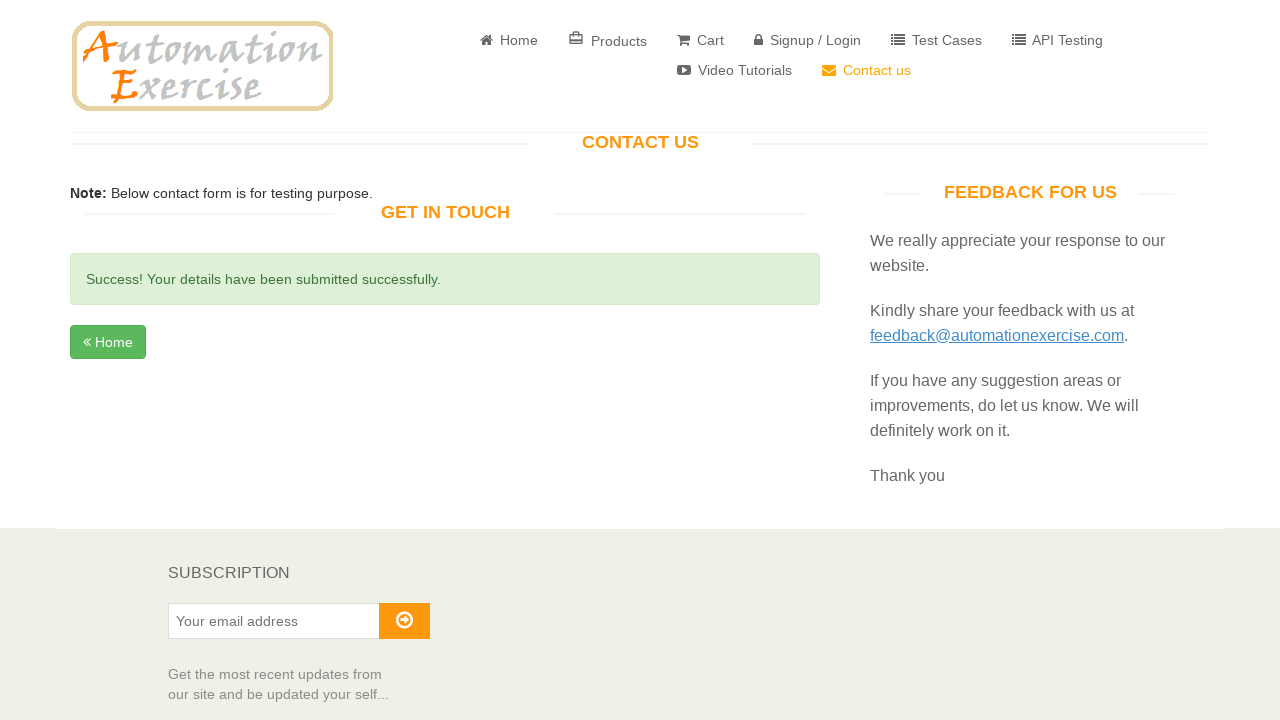

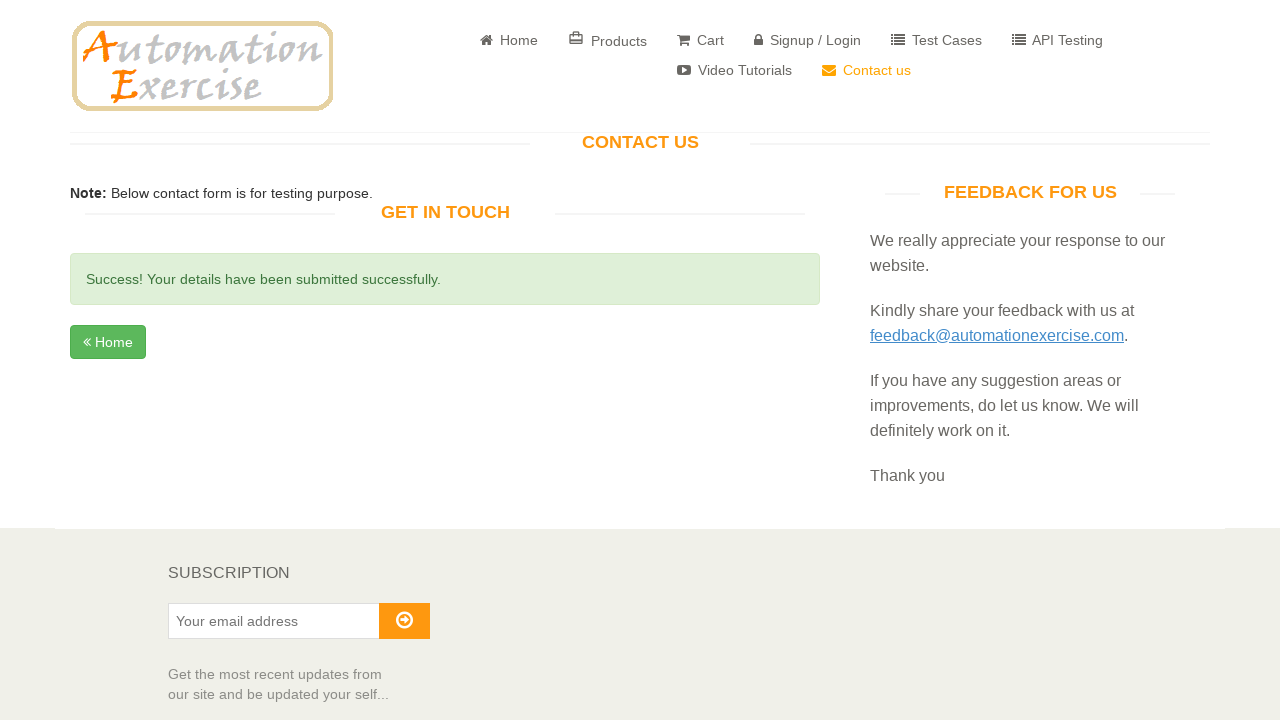